Tests date dropdown selection by selecting year 1945, month December, and day 1, then verifies all selections are correct.

Starting URL: https://practice.cydeo.com/dropdown

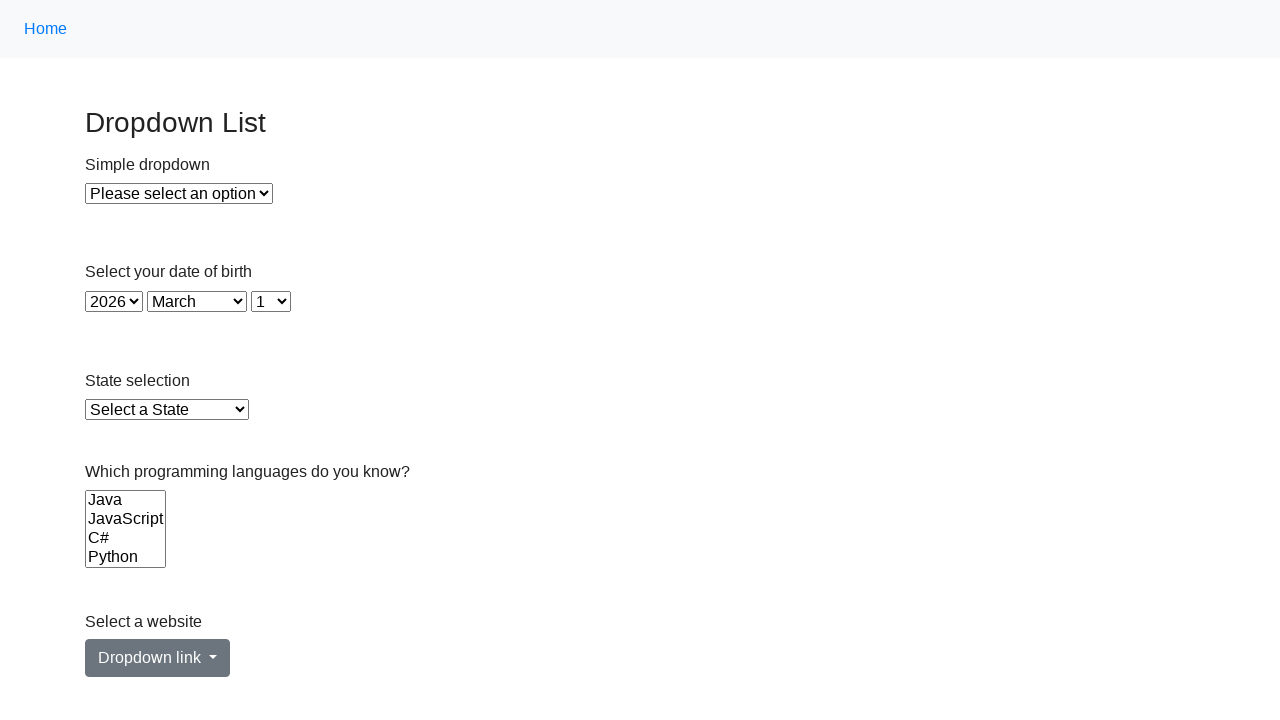

Selected year 1945 from year dropdown on select#year
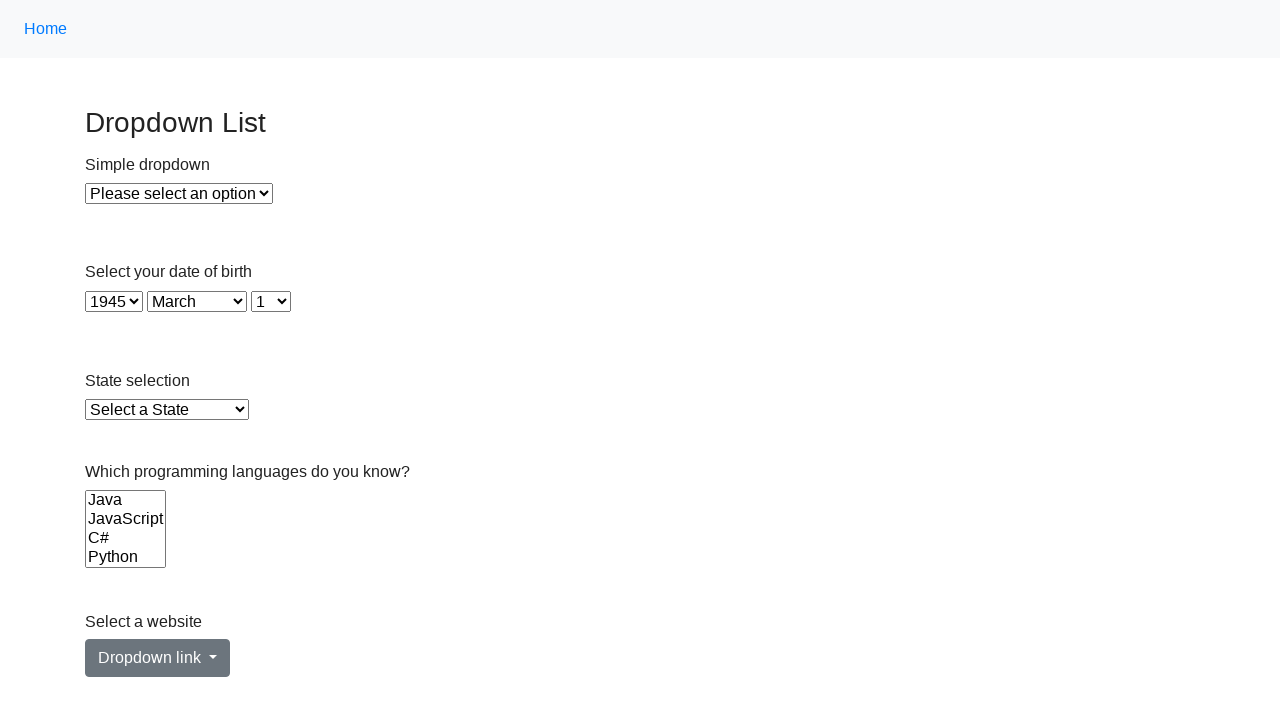

Selected month December from month dropdown on select#month
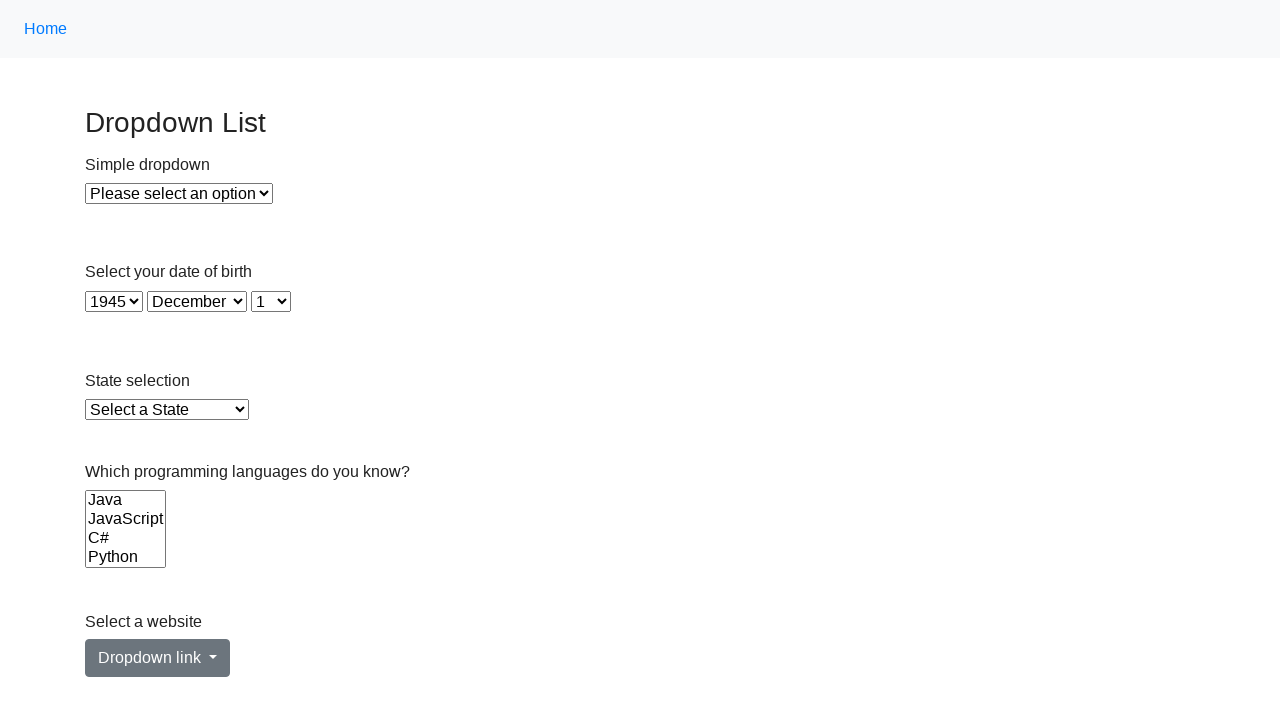

Selected day 1 from day dropdown on select#day
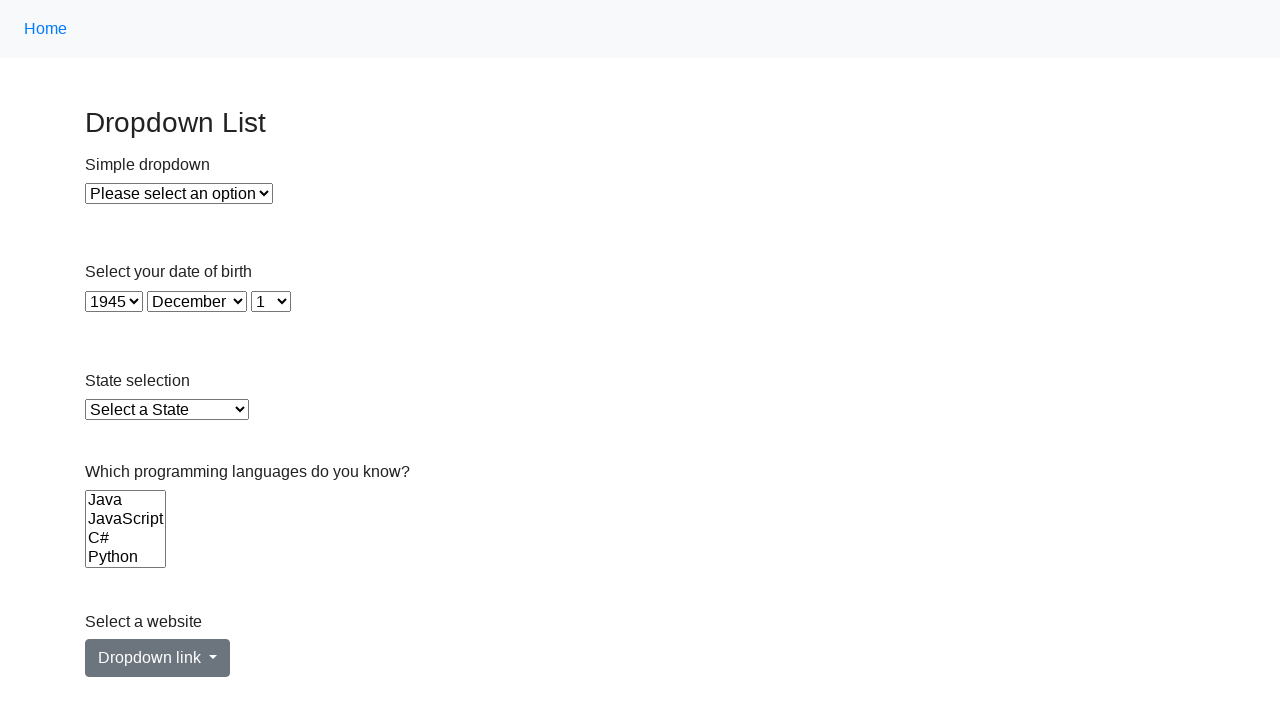

Located selected year option element
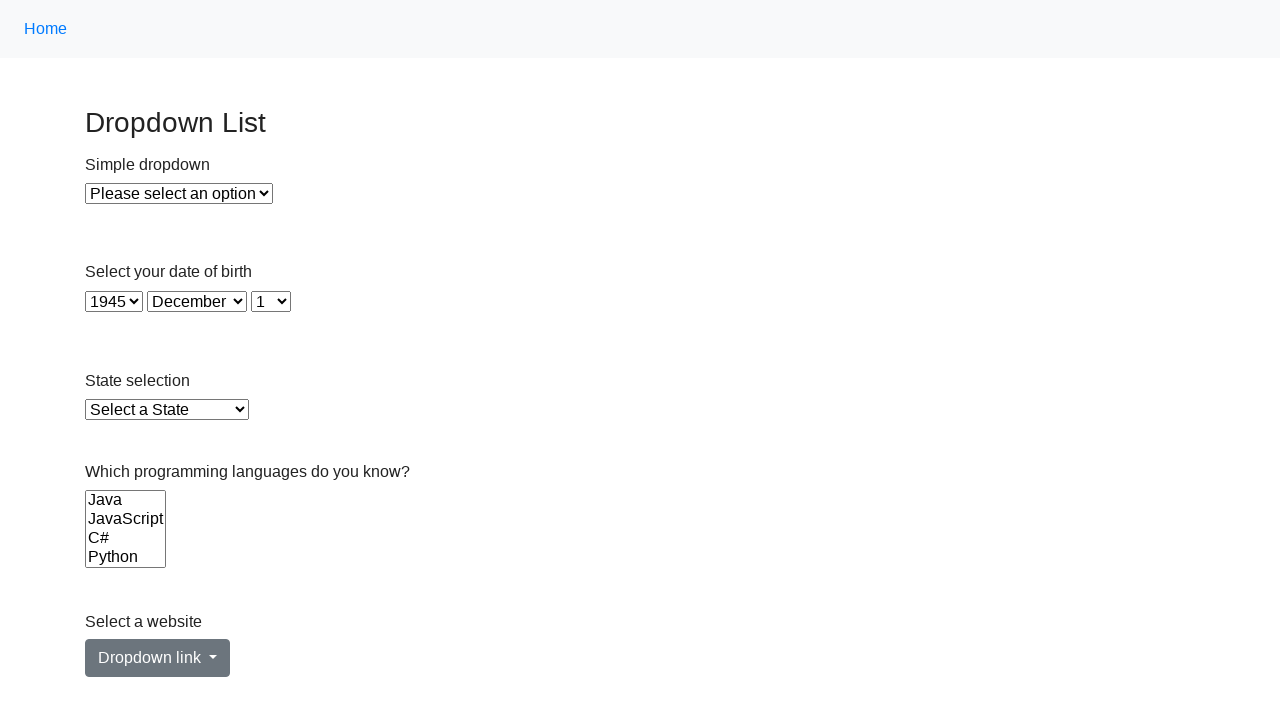

Verified year selection is 1945
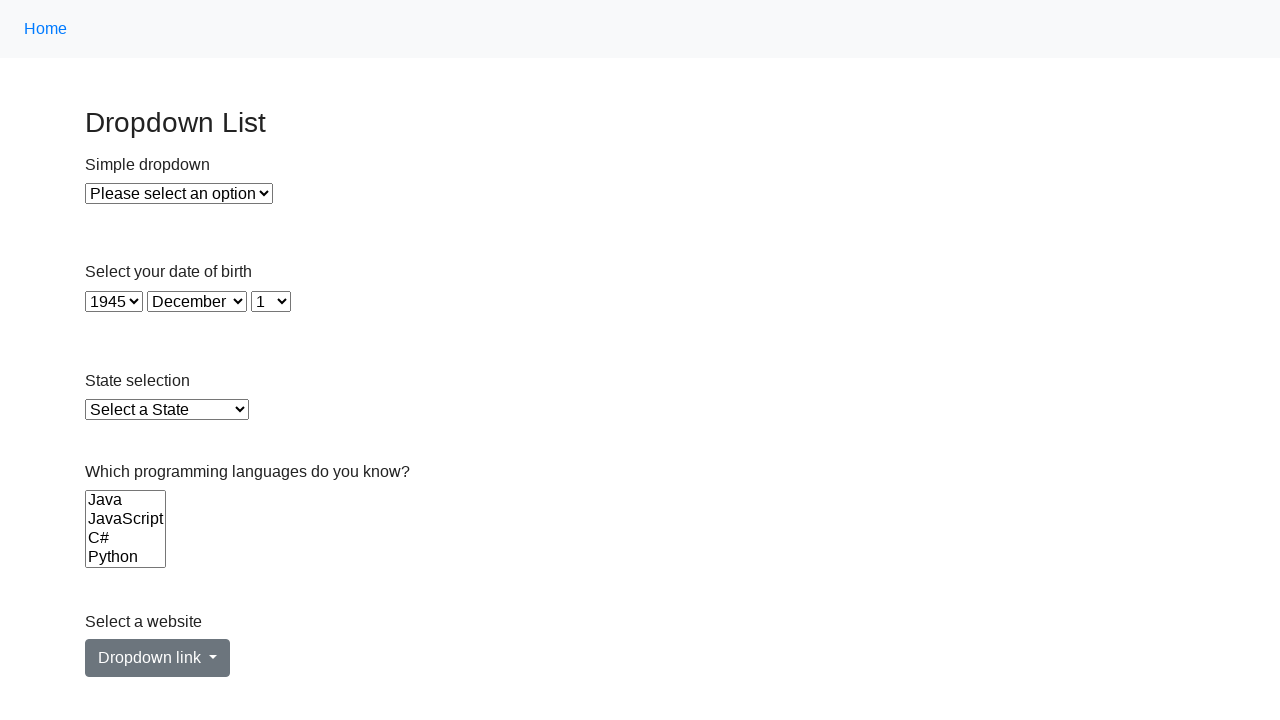

Located selected month option element
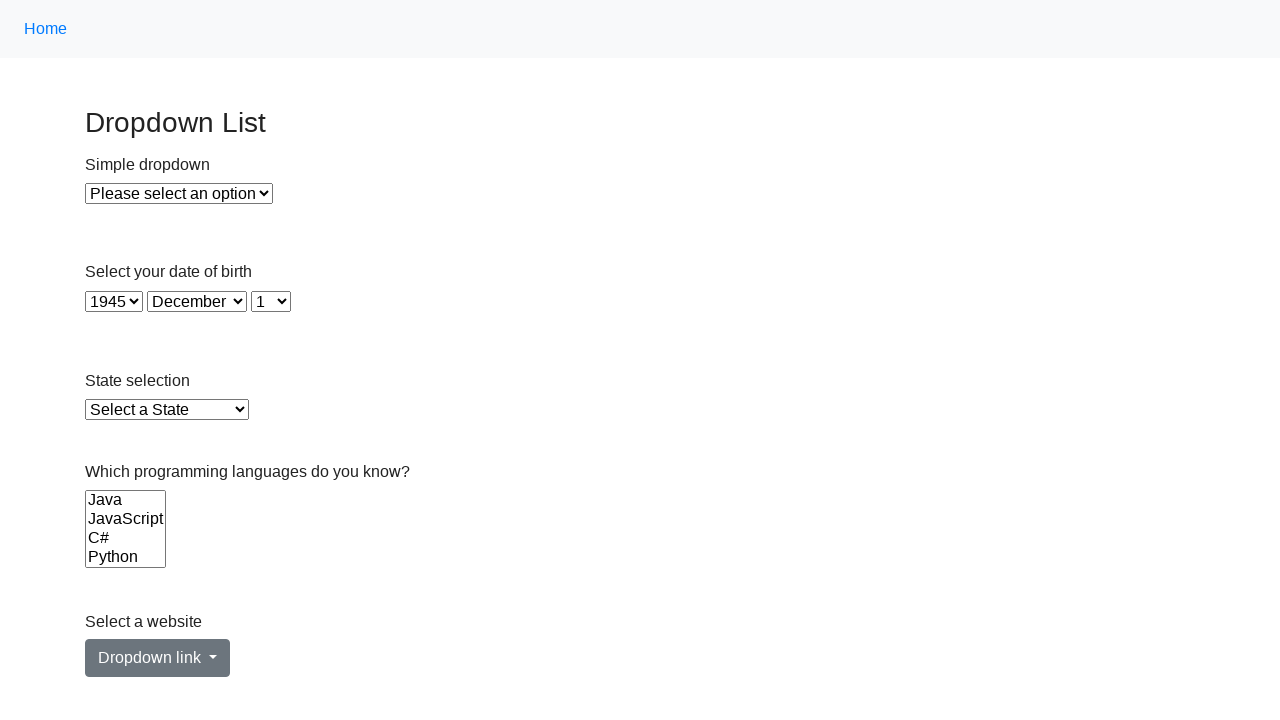

Verified month selection is December
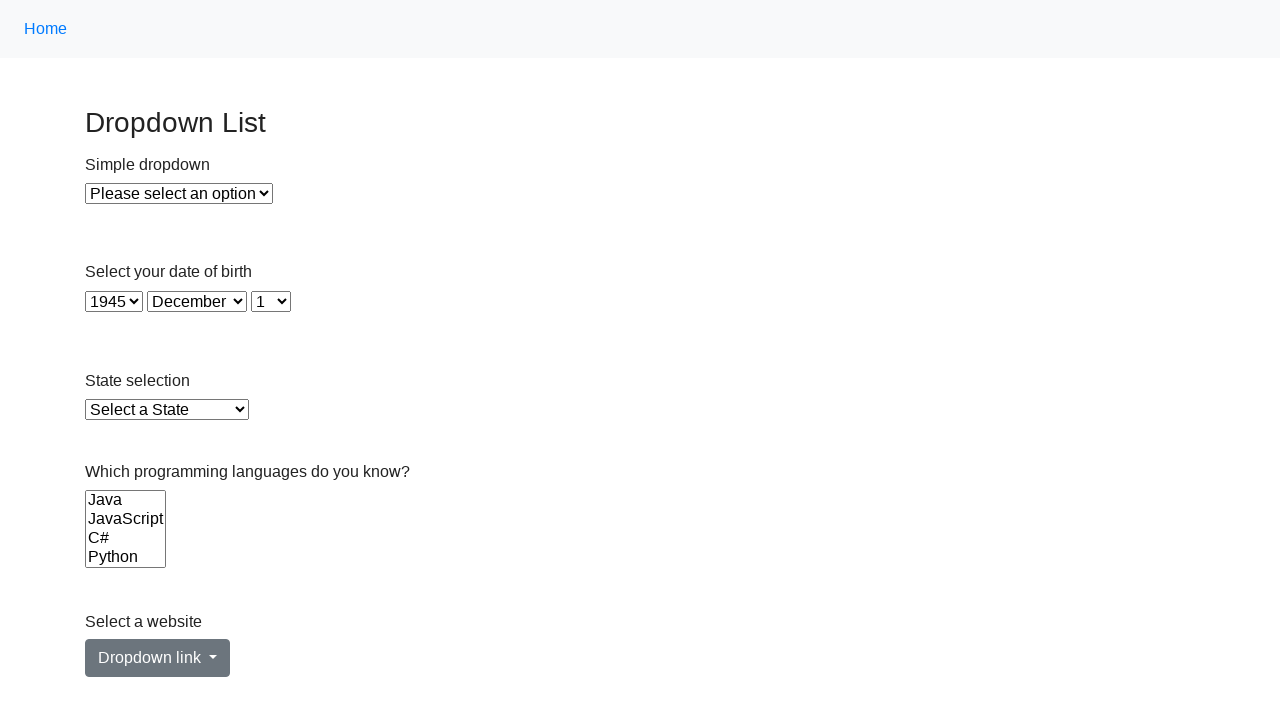

Located selected day option element
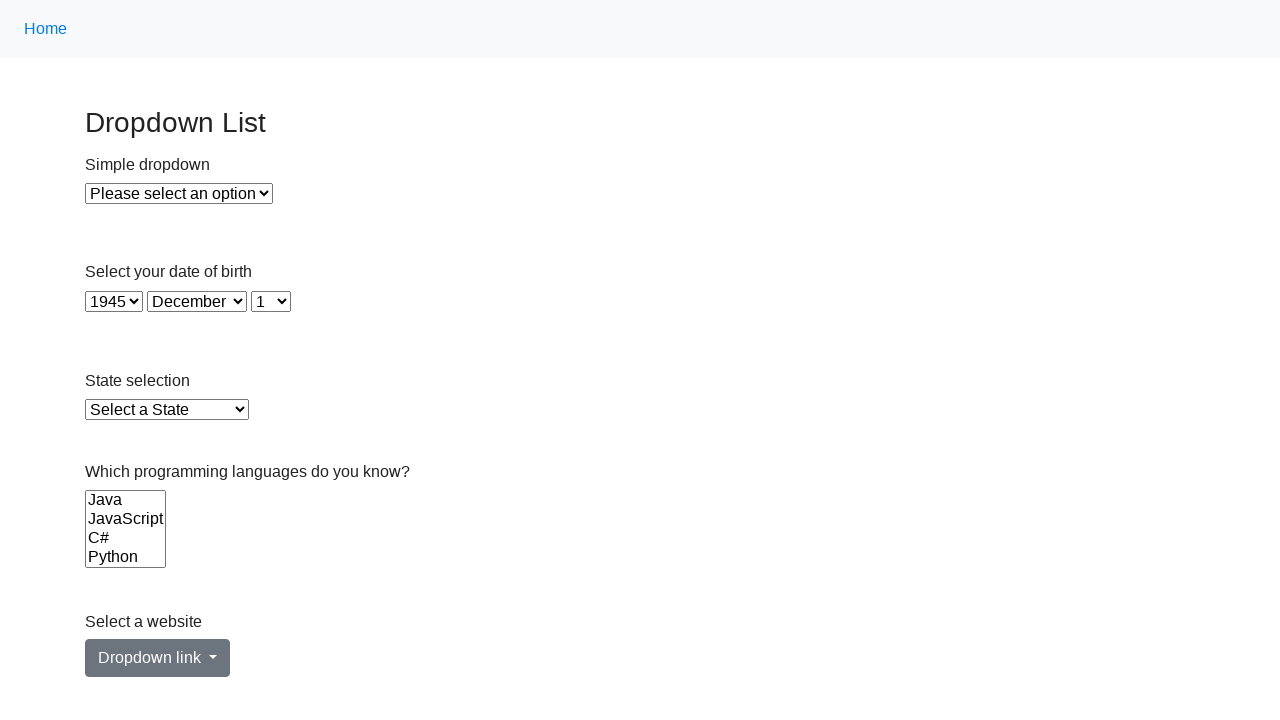

Verified day selection is 1
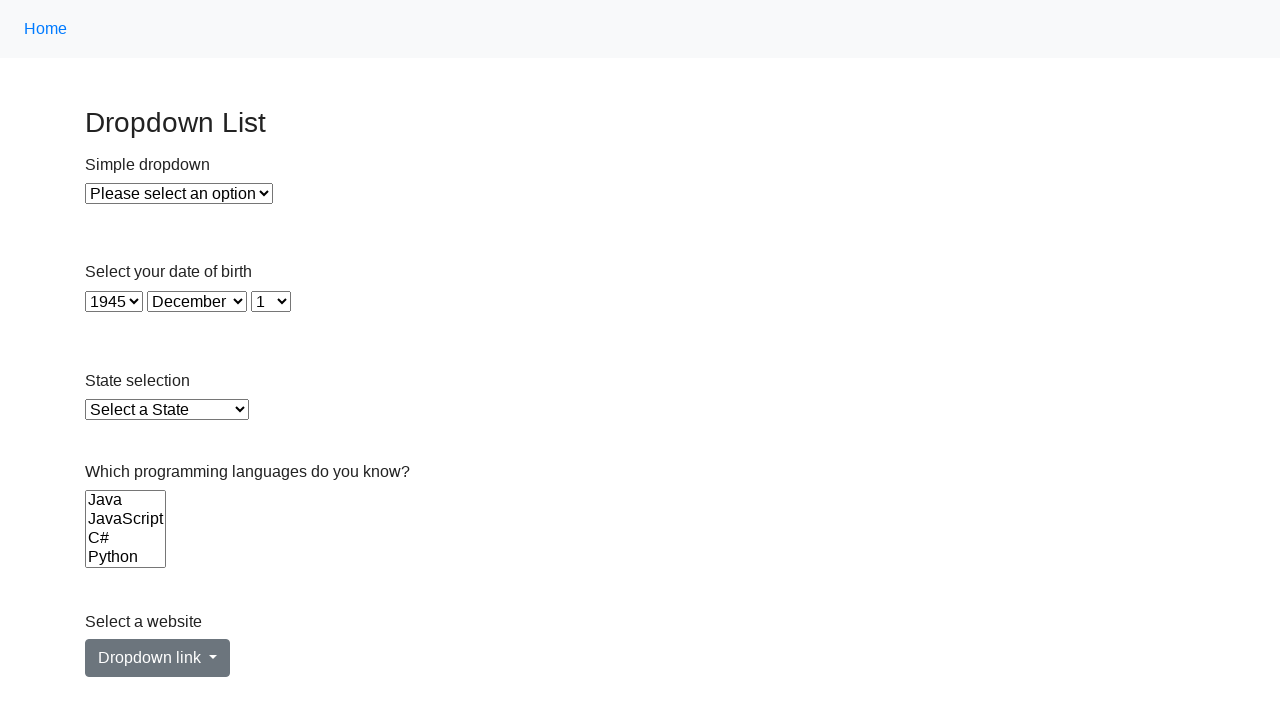

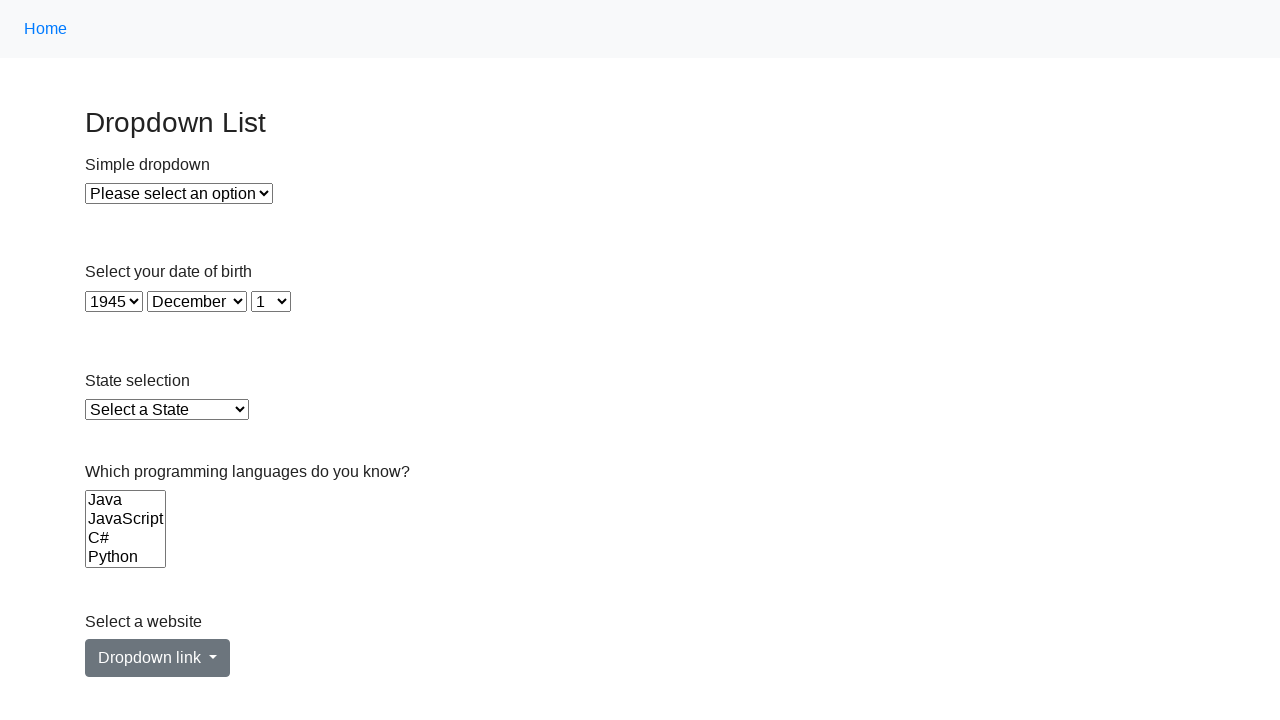